Navigates to the Rifles page via hover menu and verifies the page title

Starting URL: https://www.glendale.com

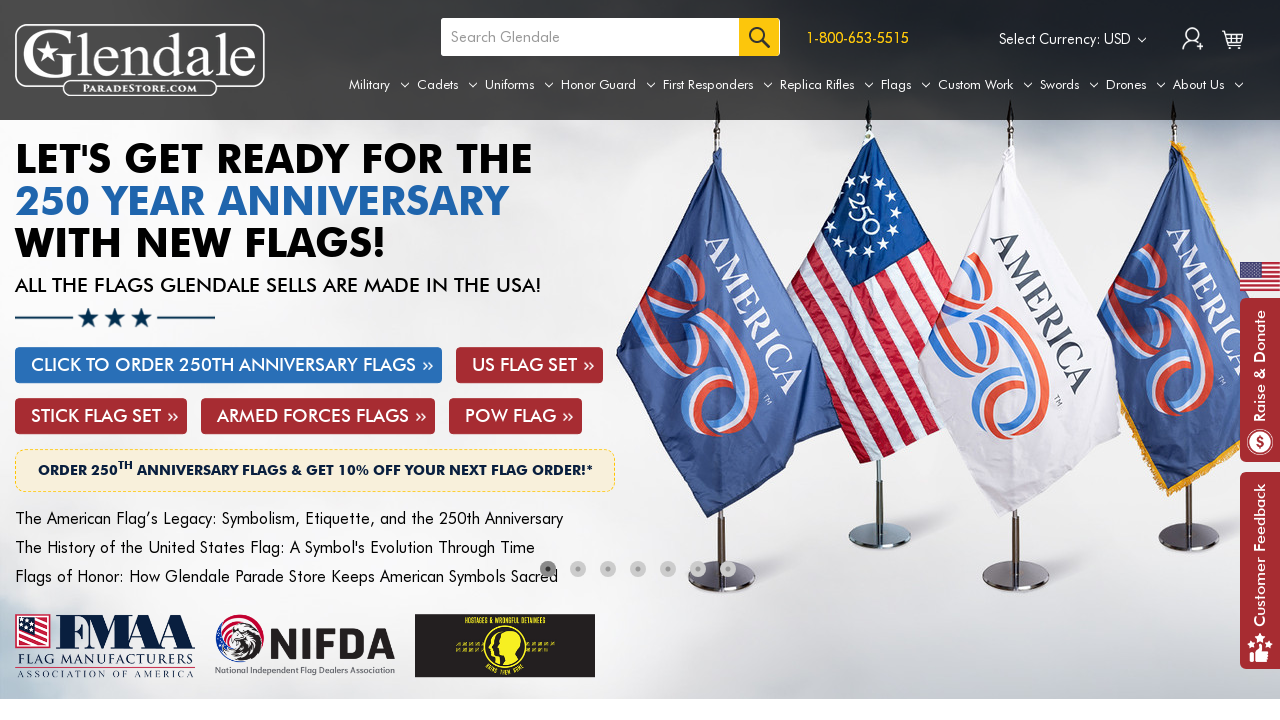

Hovered over Replica Rifles menu to reveal dropdown at (827, 85) on a[aria-label='Replica Rifles']
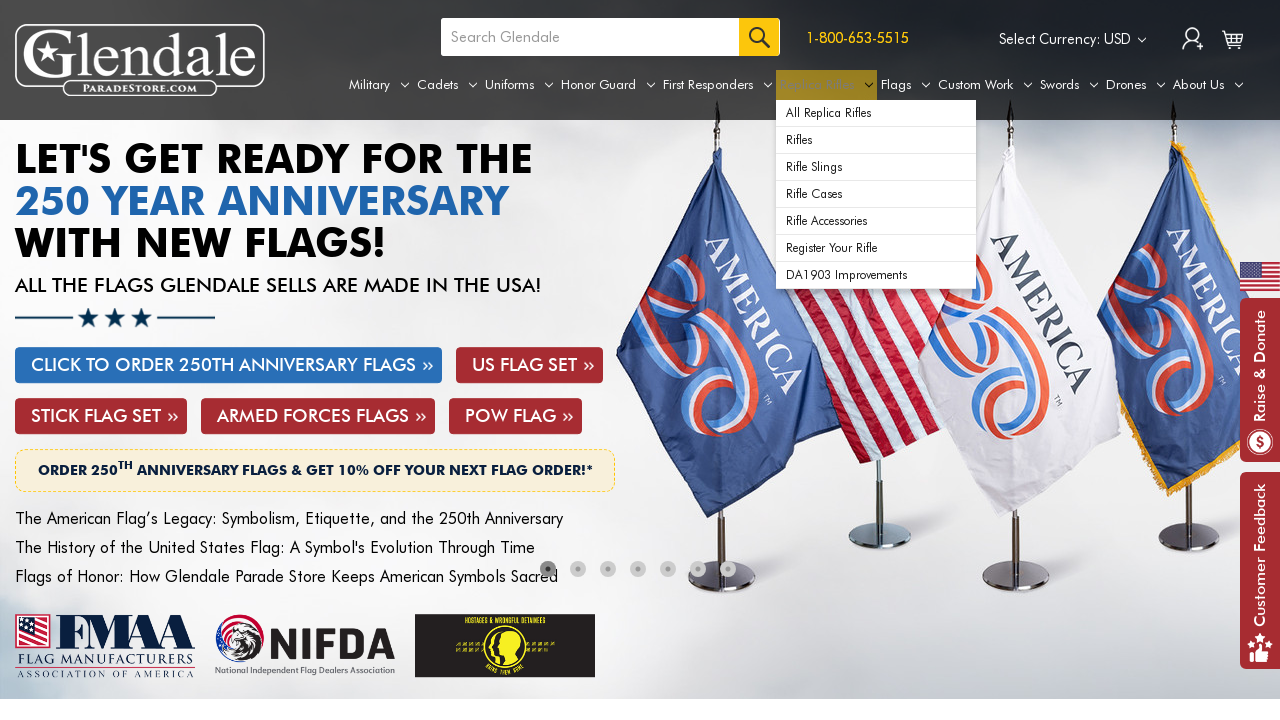

Clicked on Rifles option in dropdown menu at (876, 140) on xpath=//div[@id='navPages-49']/ul[@class='navPage-subMenu-list']/li[@class='navP
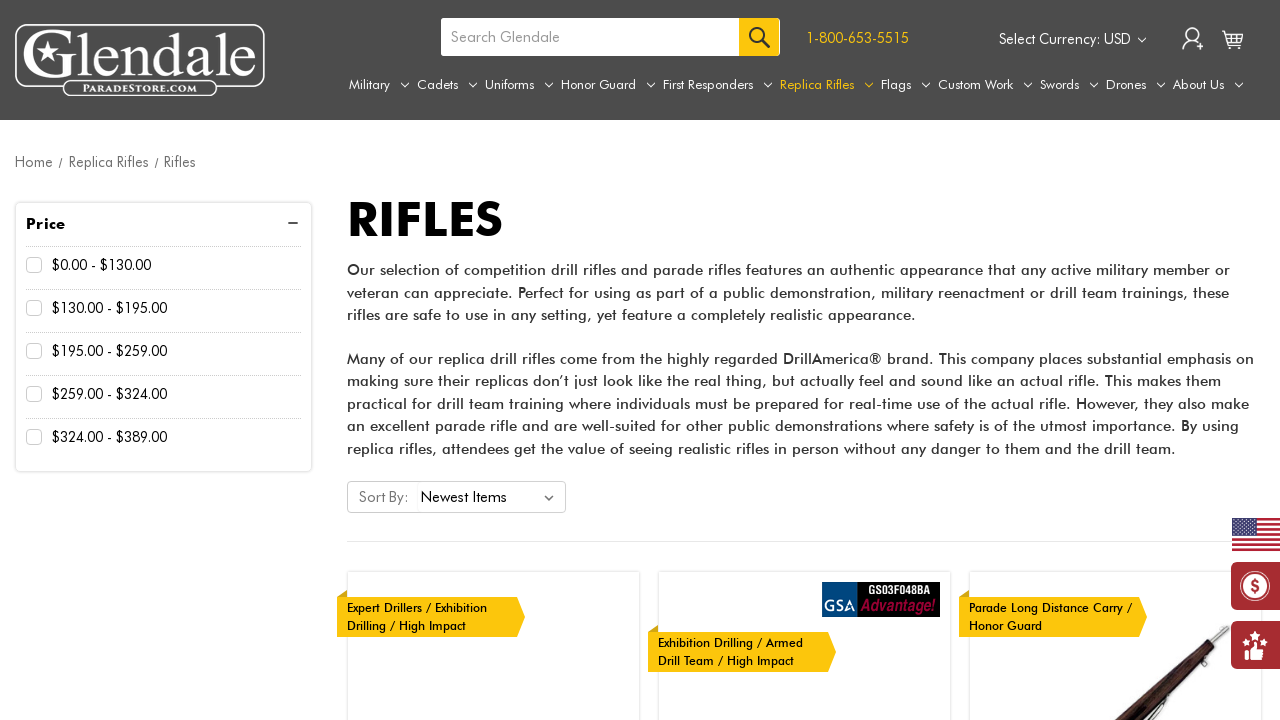

Rifles page loaded successfully
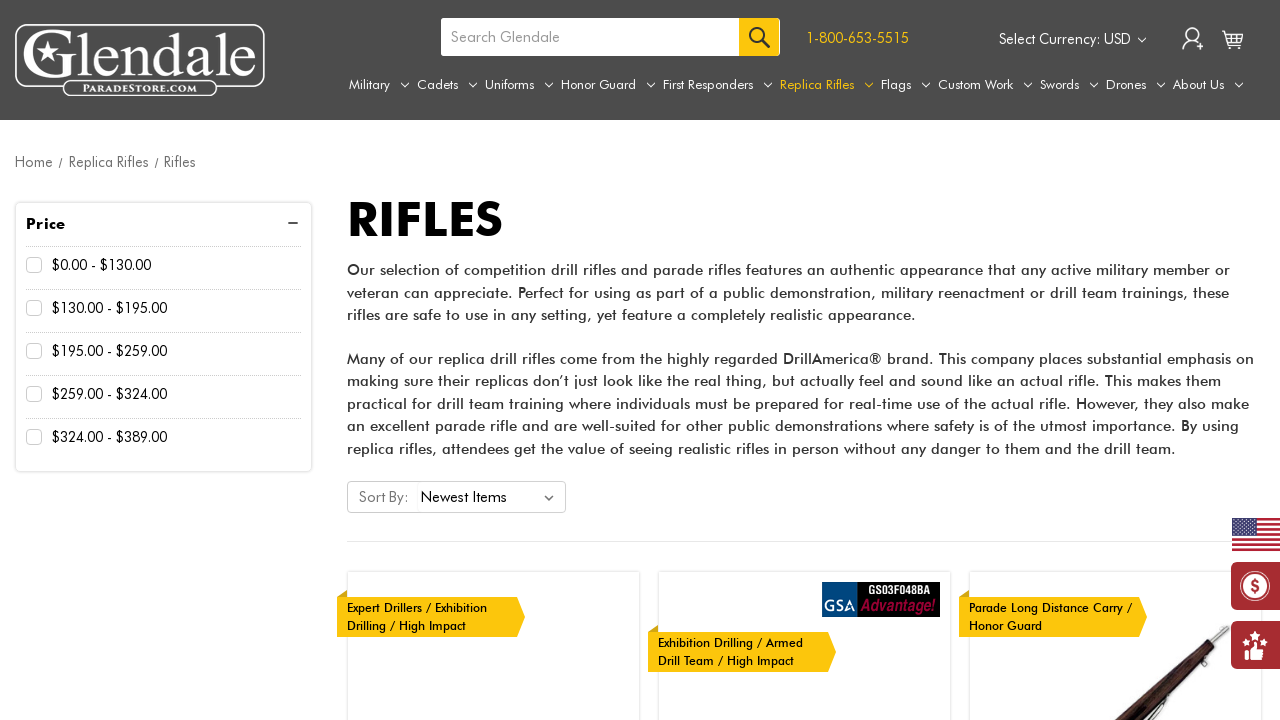

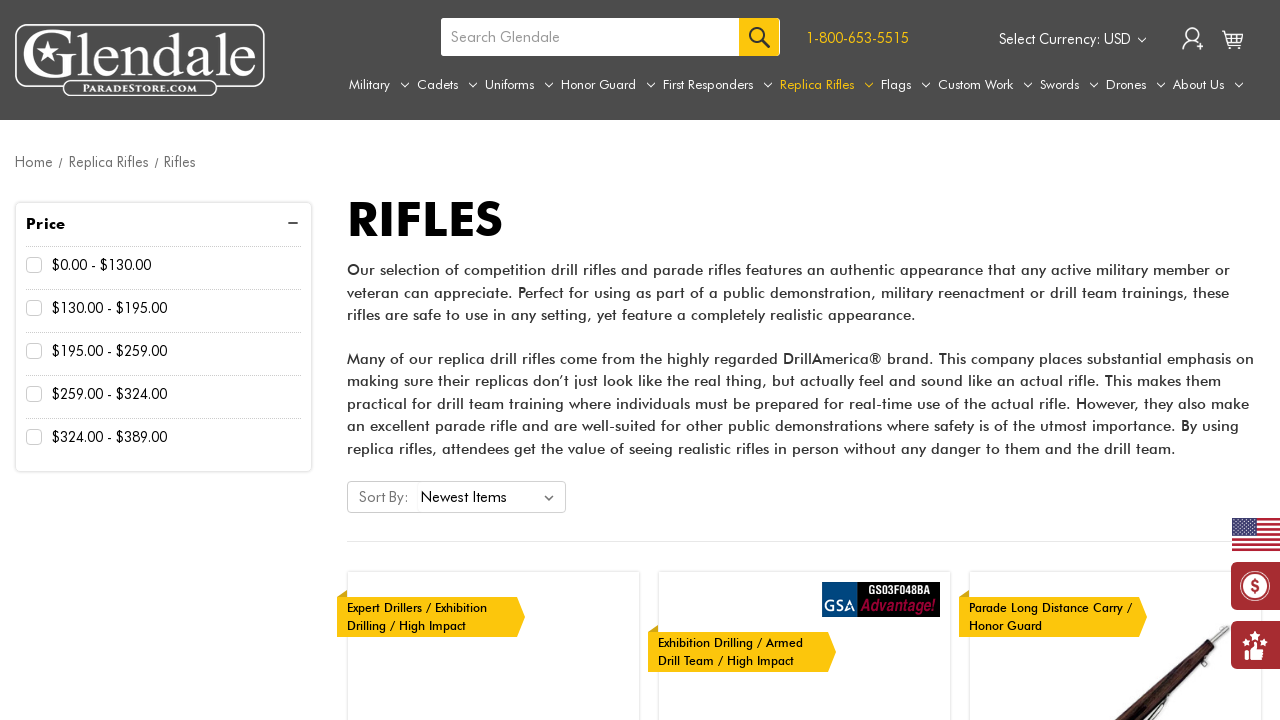